Tests the autocomplete feature on jQuery UI demo page by typing a letter in the input field and selecting a suggestion from the dropdown list.

Starting URL: https://jqueryui.com/autocomplete/

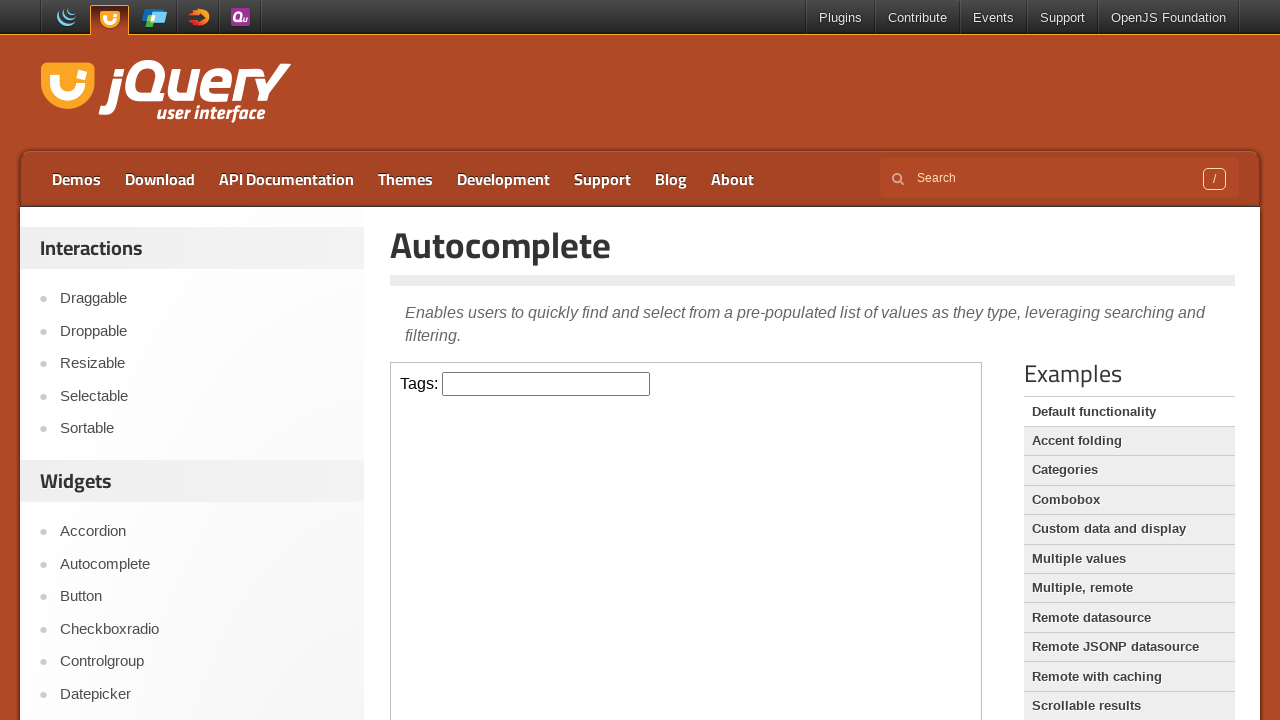

Clicked on the input field inside the iframe at (546, 384) on iframe >> internal:control=enter-frame >> input
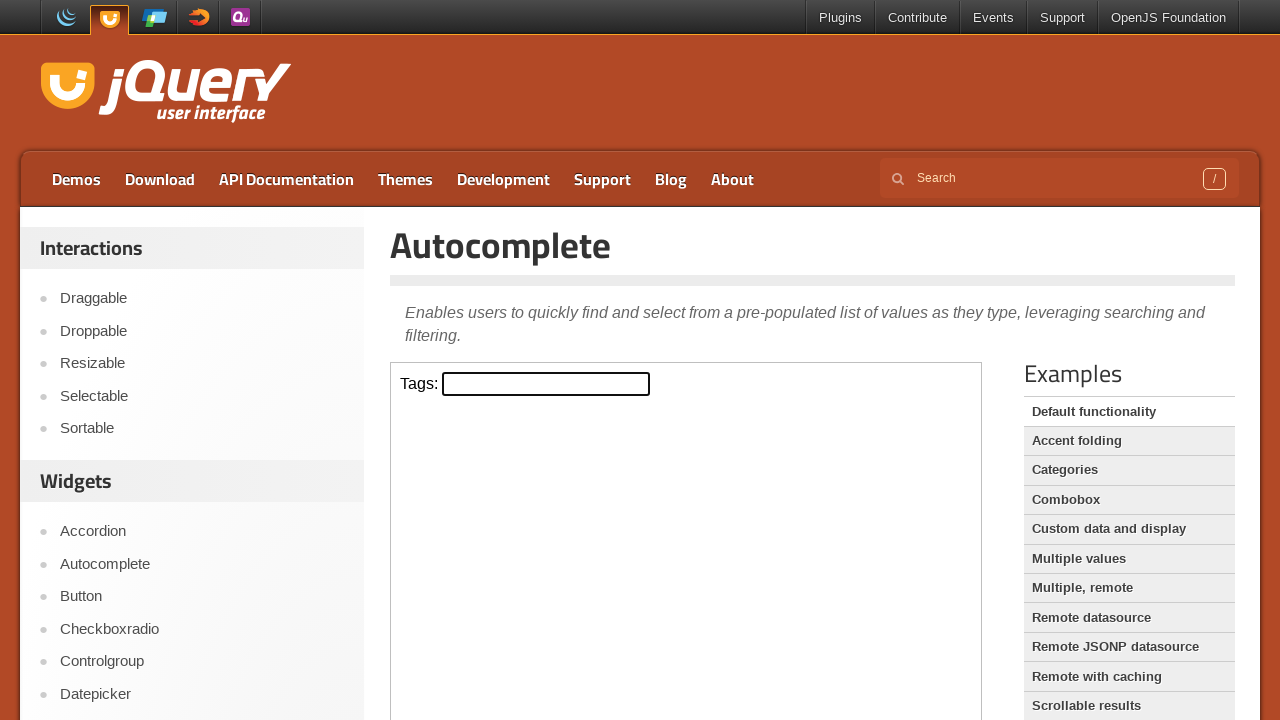

Typed 'P' in the input field to trigger autocomplete suggestions on iframe >> internal:control=enter-frame >> input
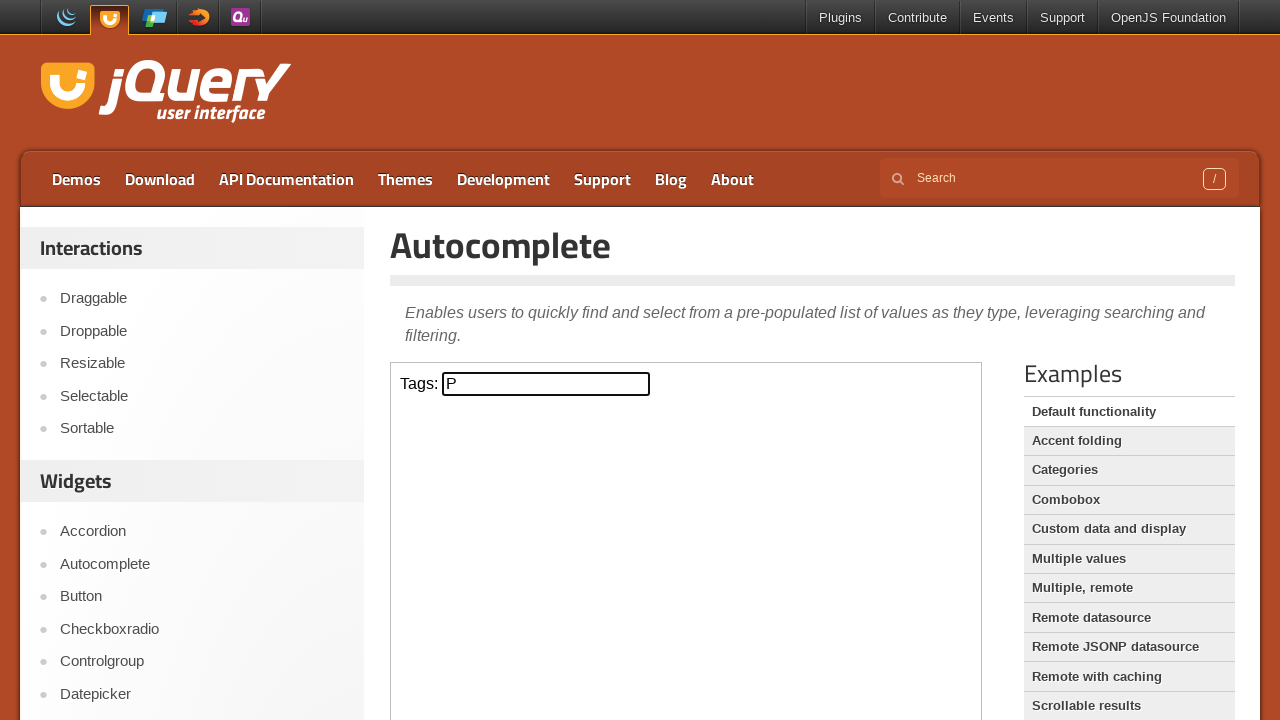

Selected 'Python' from the autocomplete dropdown at (546, 577) on iframe >> internal:control=enter-frame >> text=Python
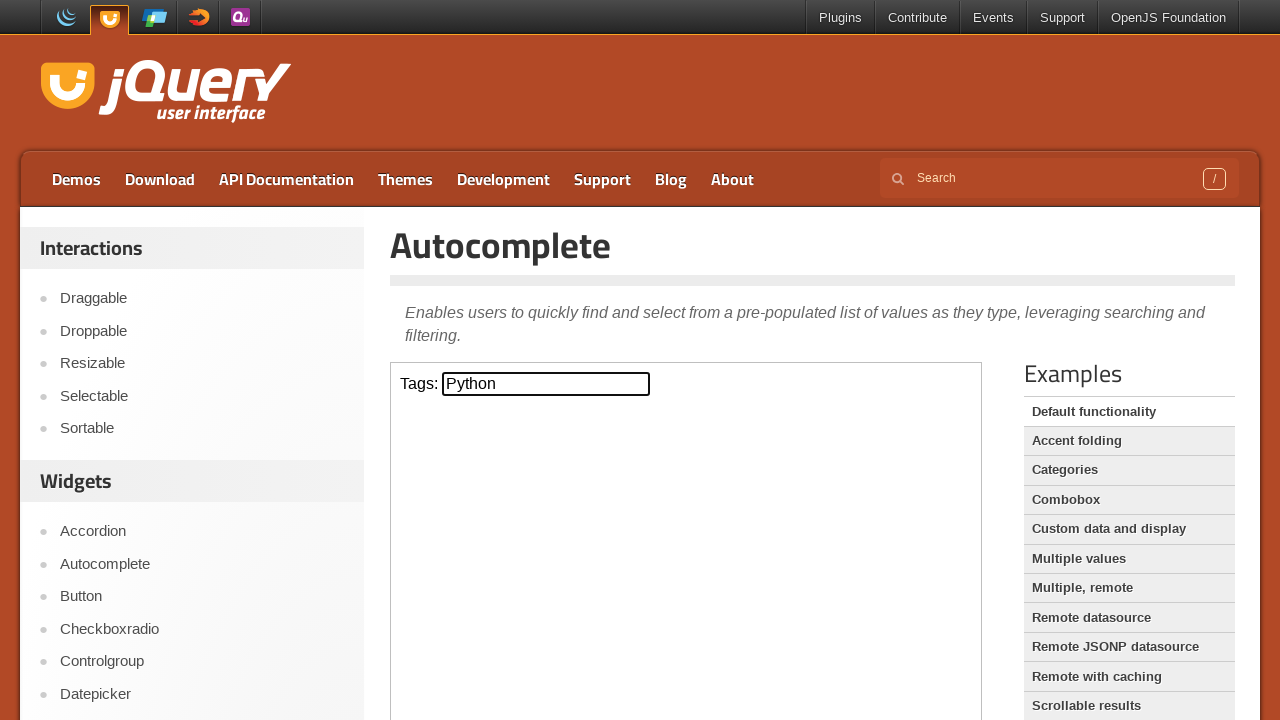

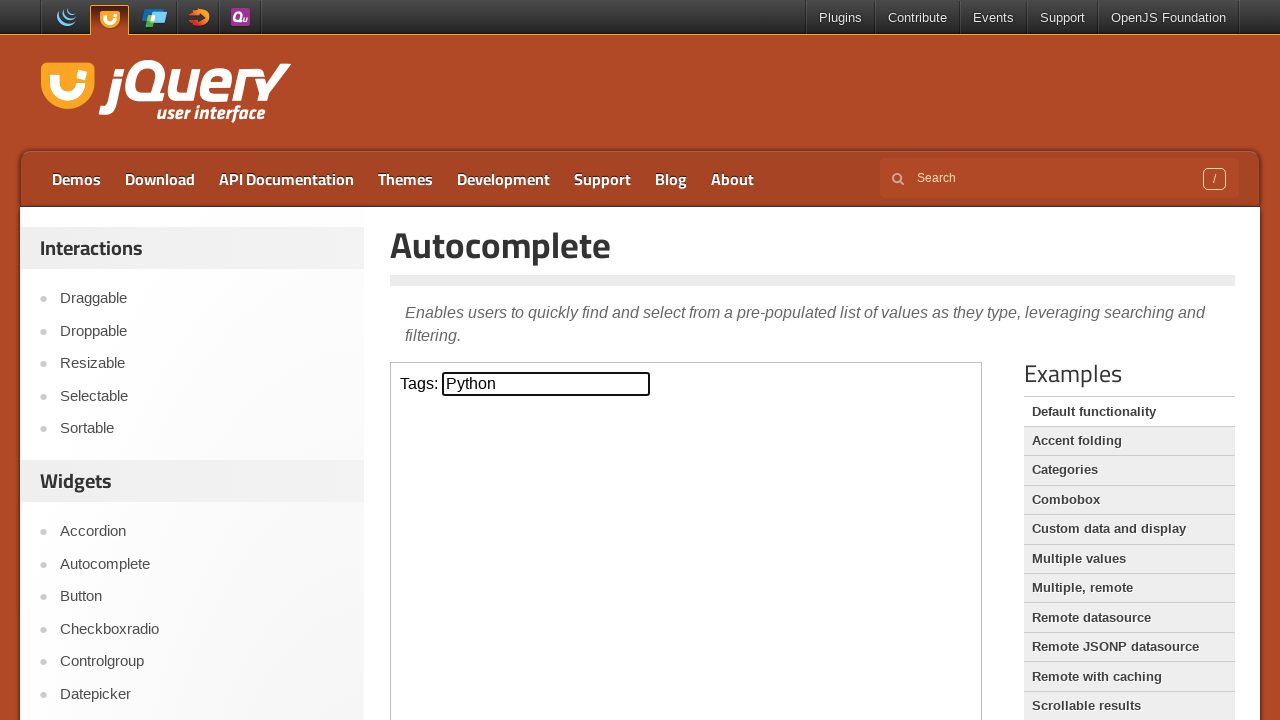